Tests hover functionality on the second image element, validates that content appears after hover, and clicks the revealed "View Profile" link to navigate to the user profile page.

Starting URL: https://the-internet.herokuapp.com/hovers

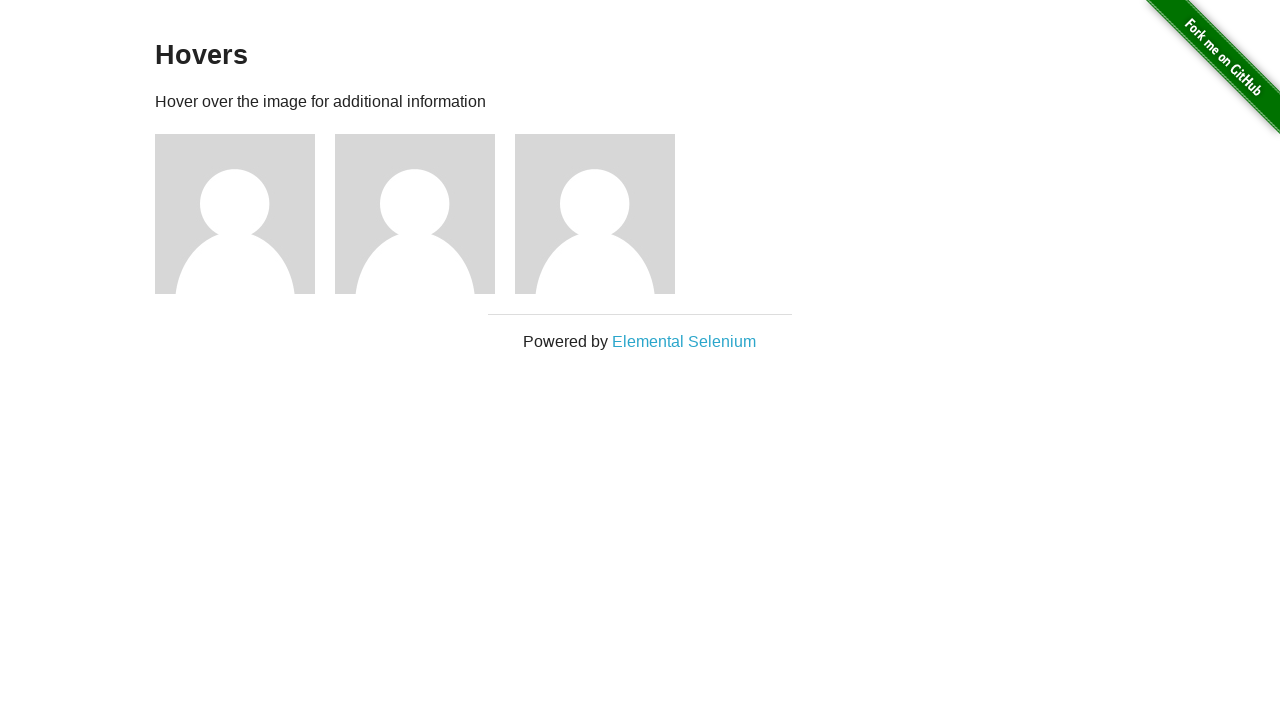

Located the second image figure element
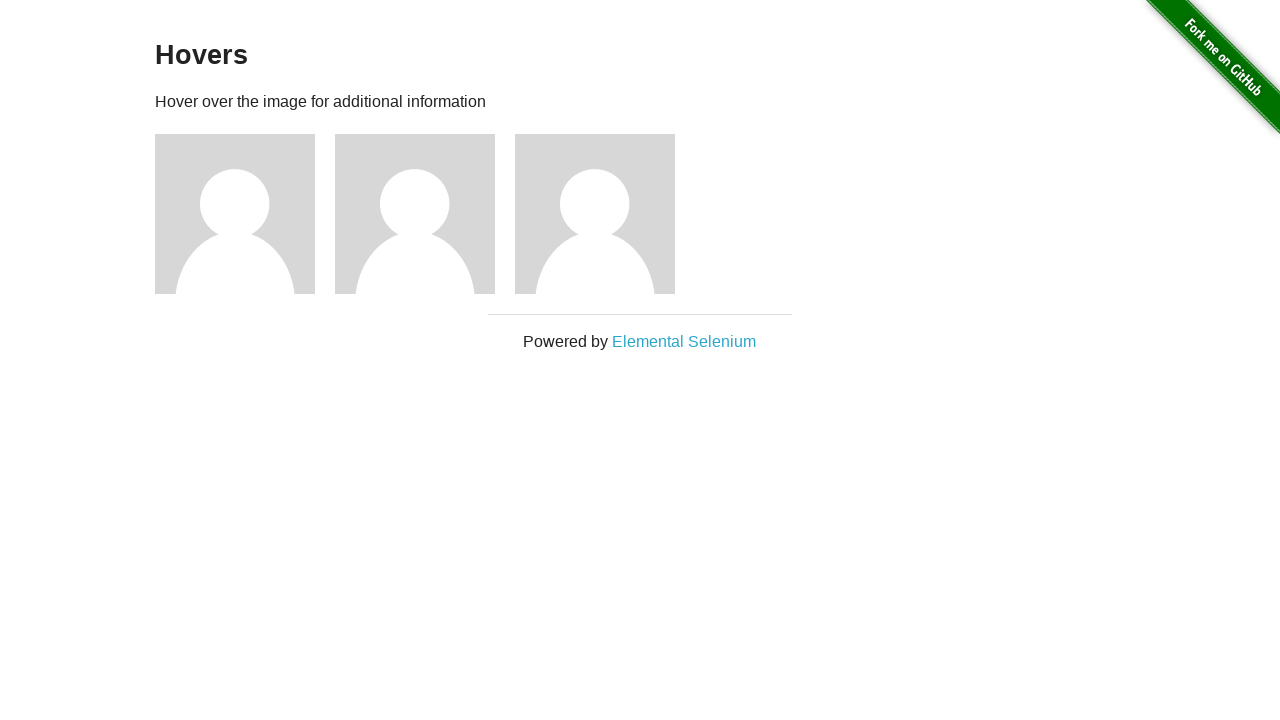

Hovered over the second image to reveal hidden content at (425, 214) on (//div[@class='figure'])[2]
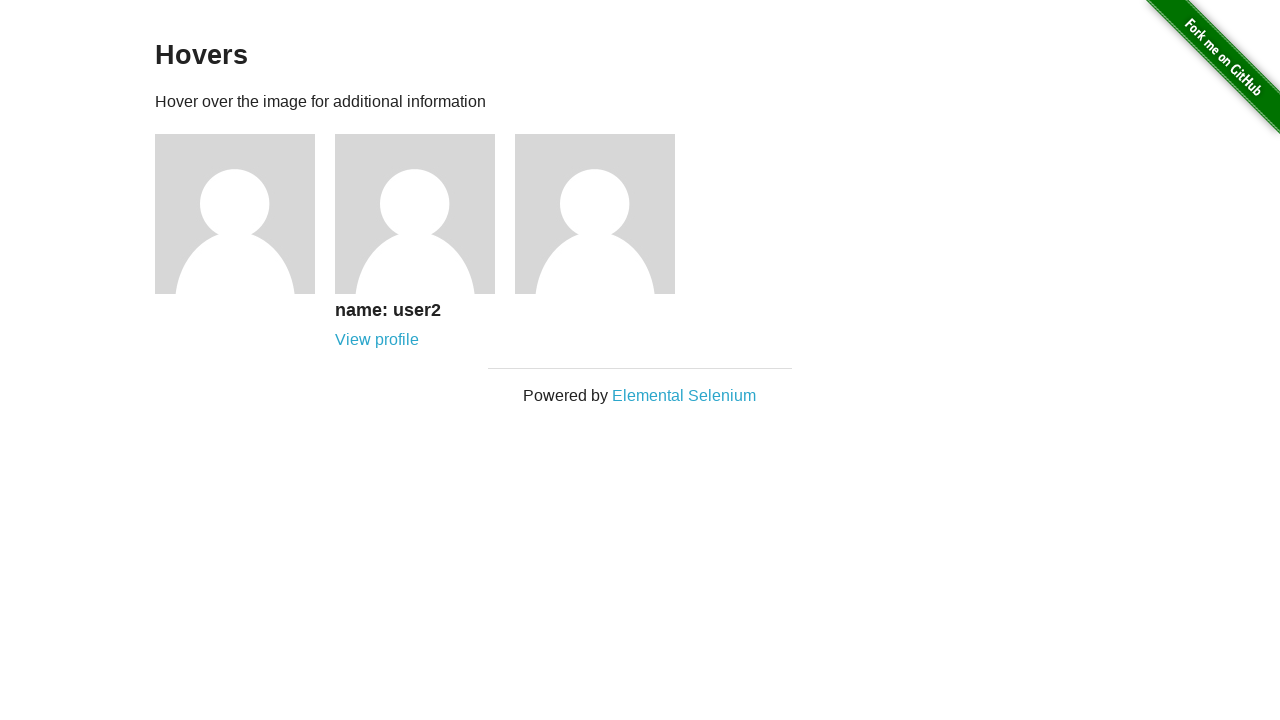

Verified that the figcaption content became visible after hover
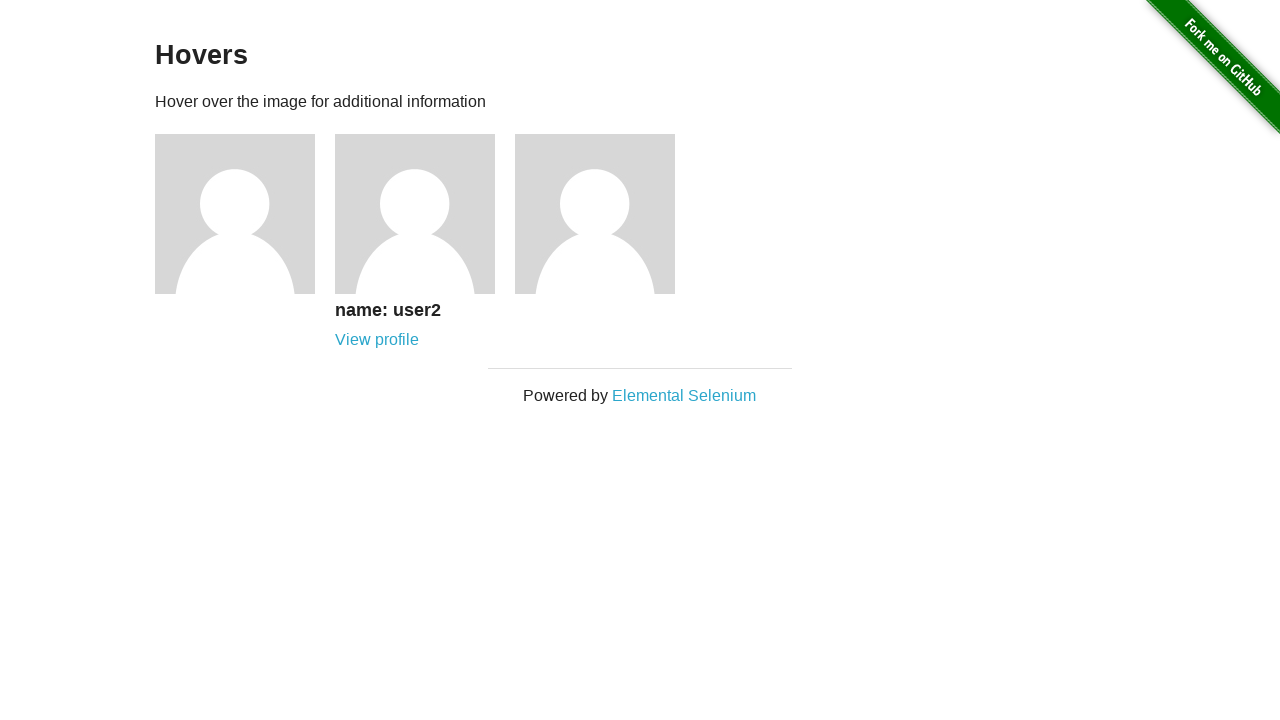

Clicked the revealed 'View profile' link at (377, 340) on (//div[@class='figure'])[2]//a[text()='View profile']
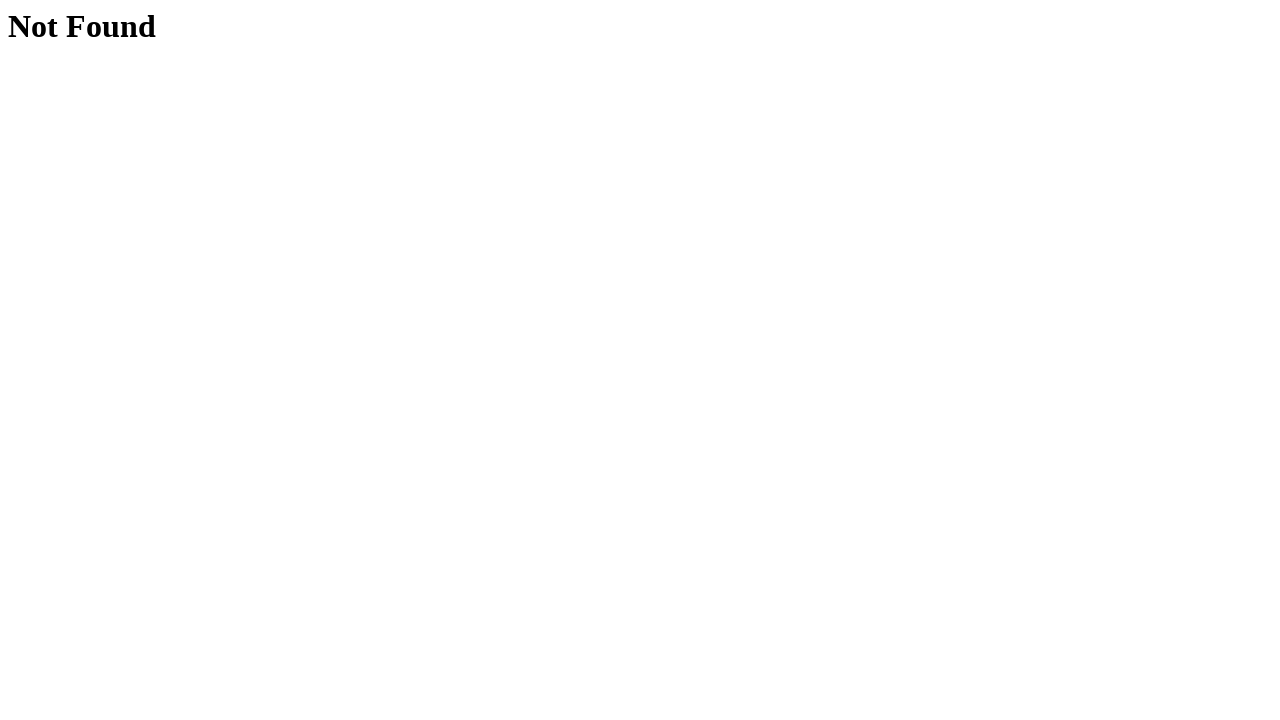

Navigated to the user profile page (users/2)
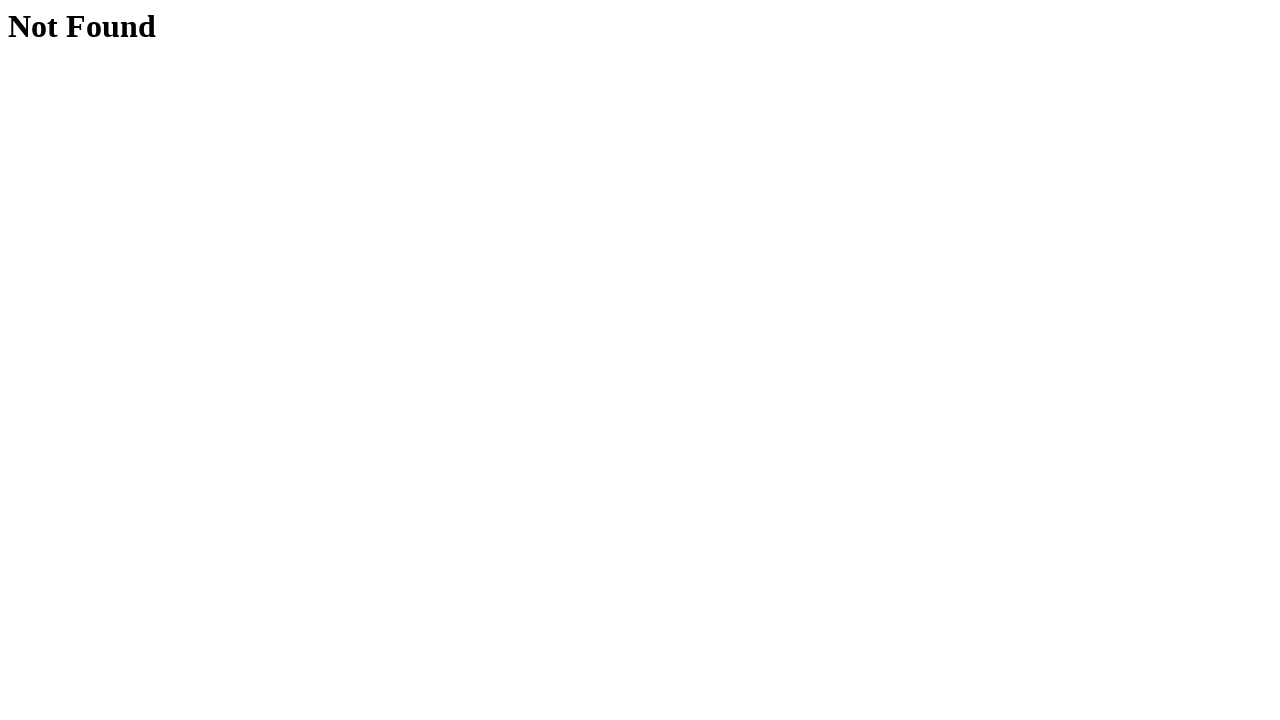

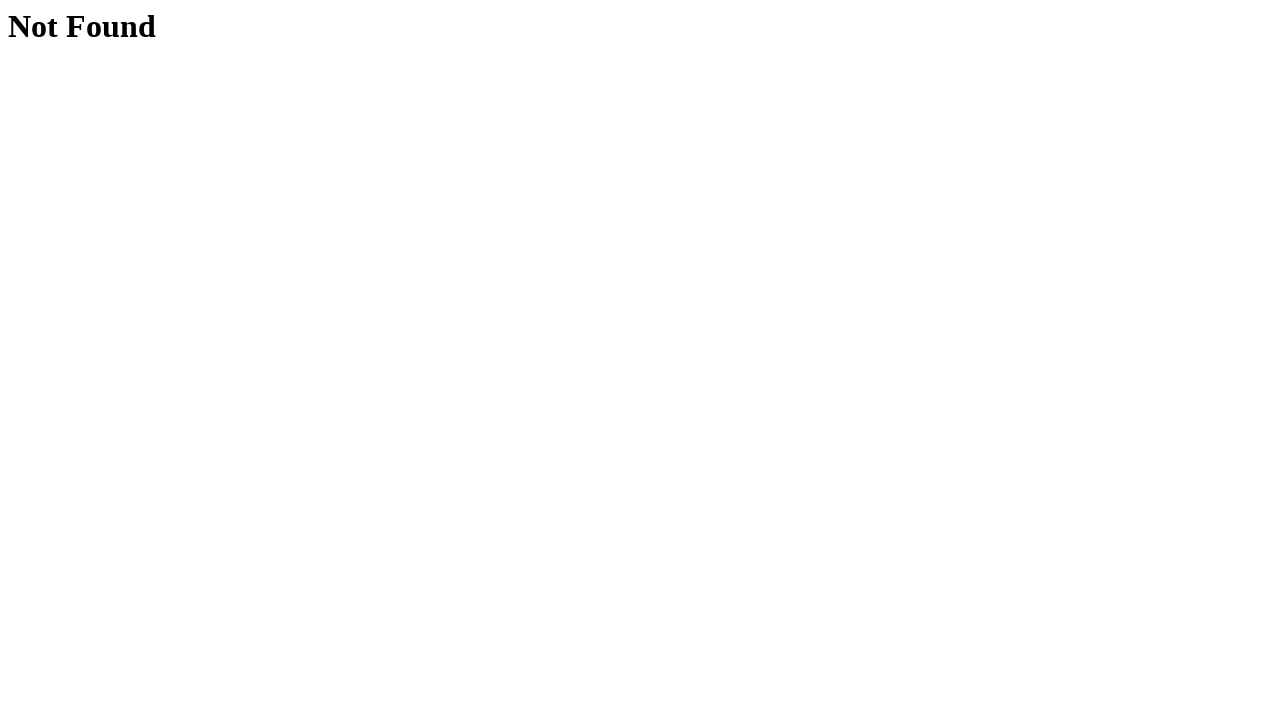